Tests keyboard accessibility by focusing on the banner element and using tab navigation

Starting URL: https://wake.fail

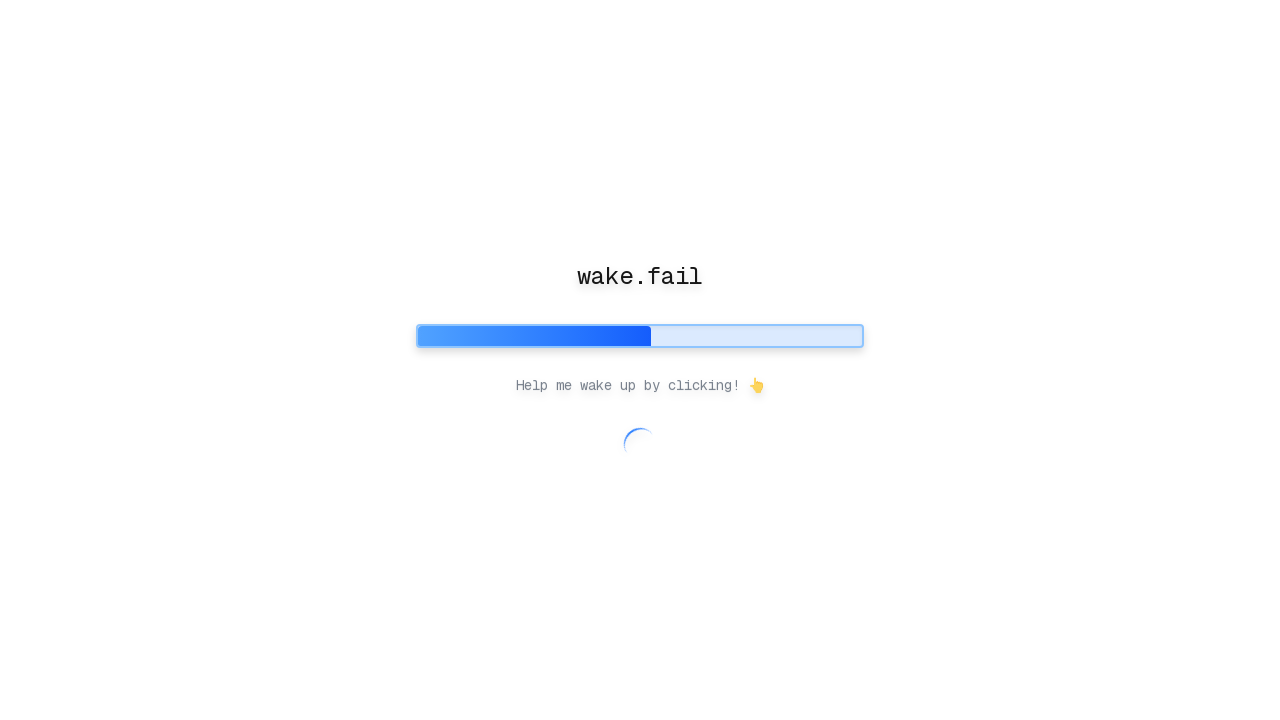

Waited for page to reach networkidle load state
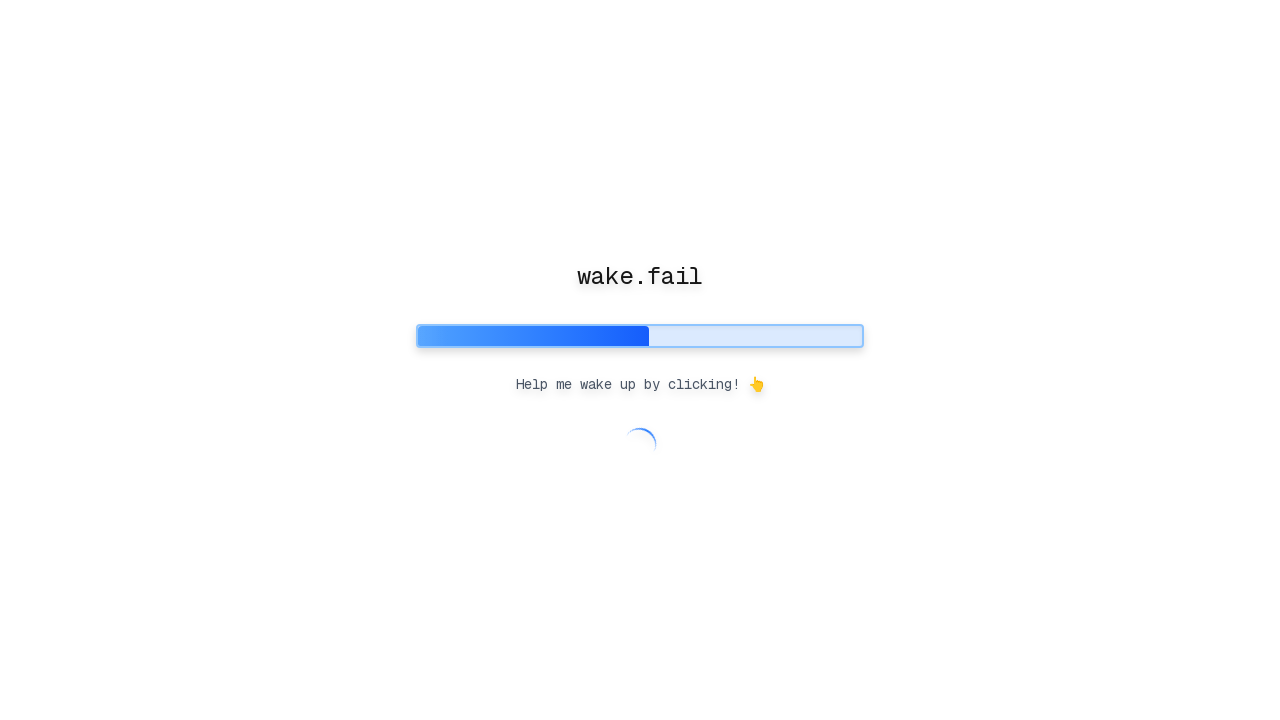

Located banner element by role
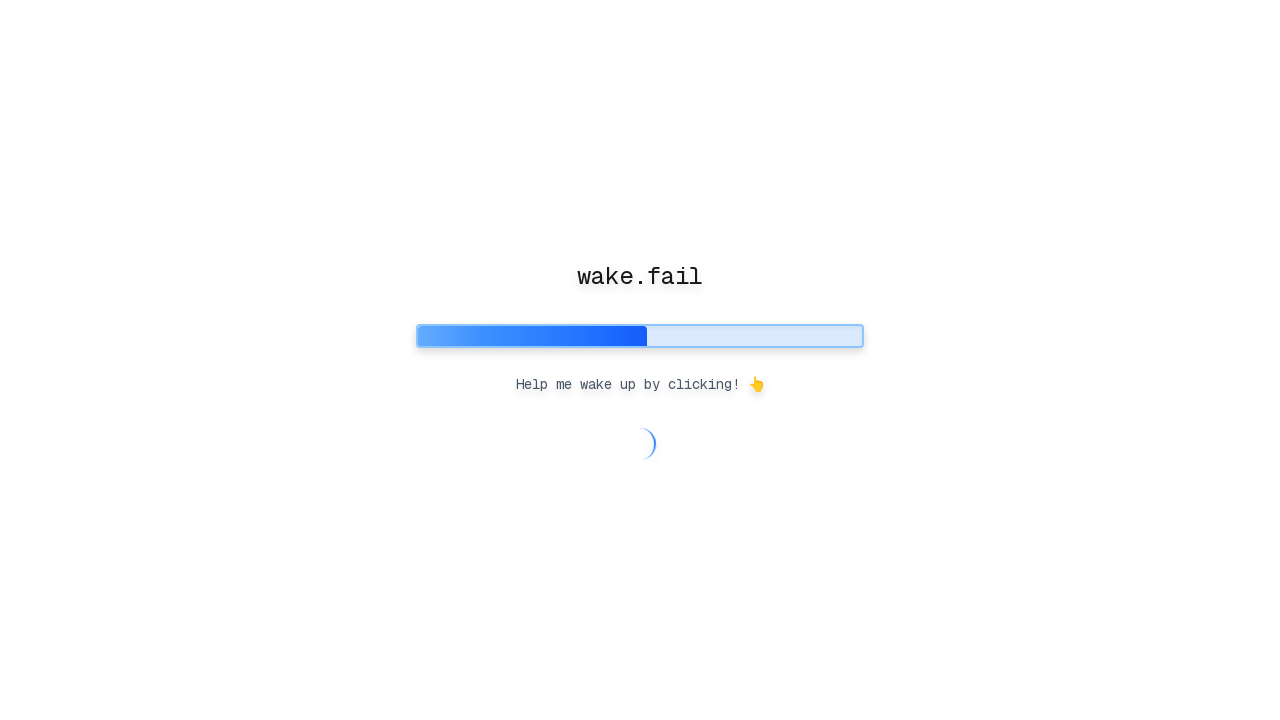

Focused on banner element on internal:role=banner
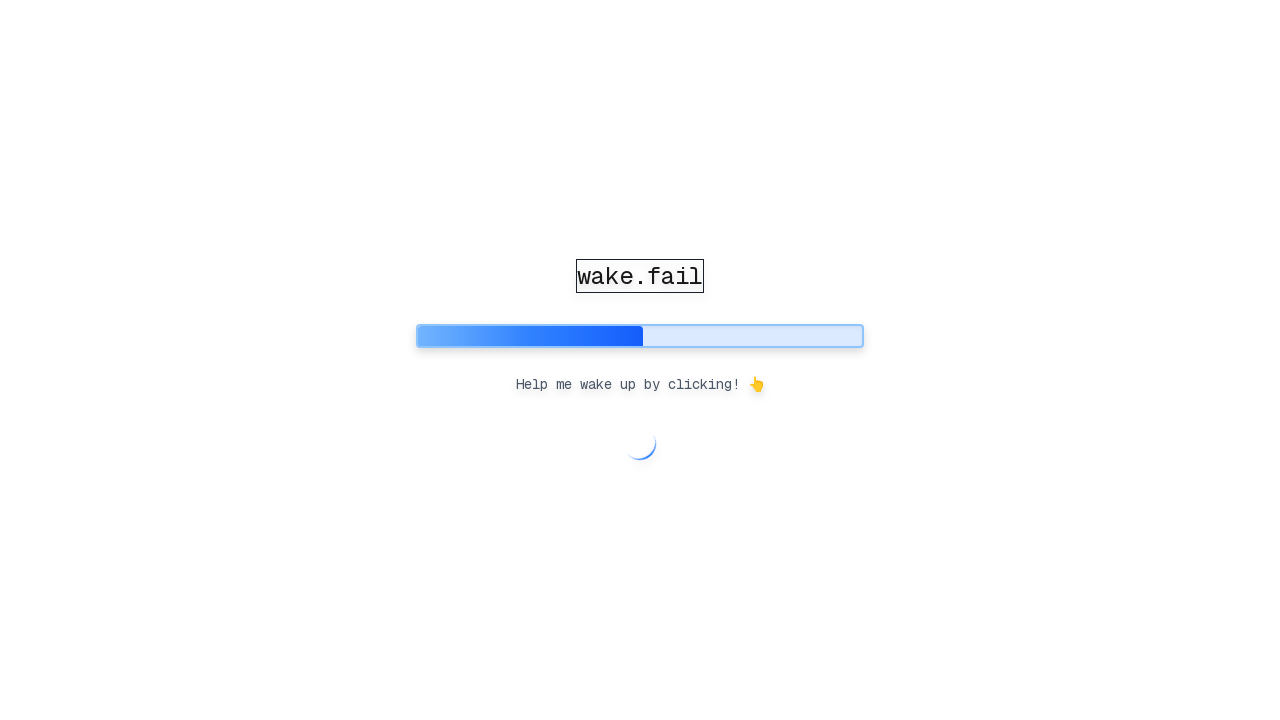

Pressed Tab key to navigate to next focusable element
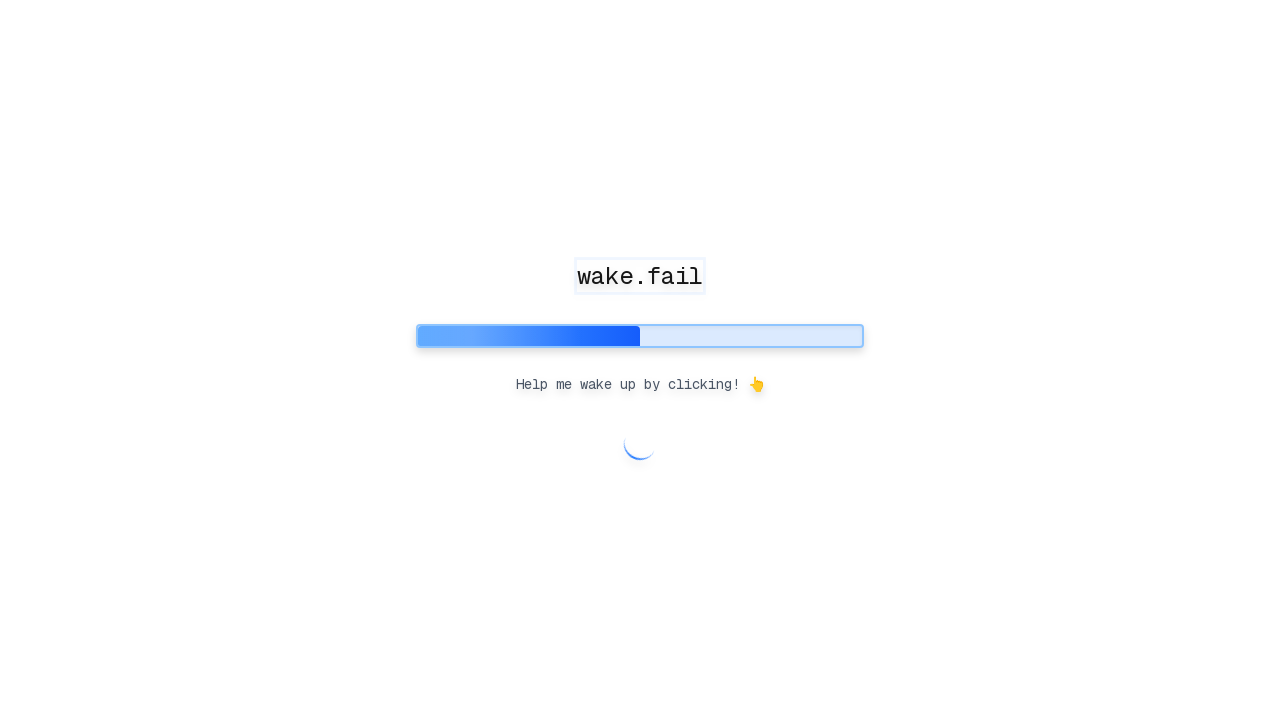

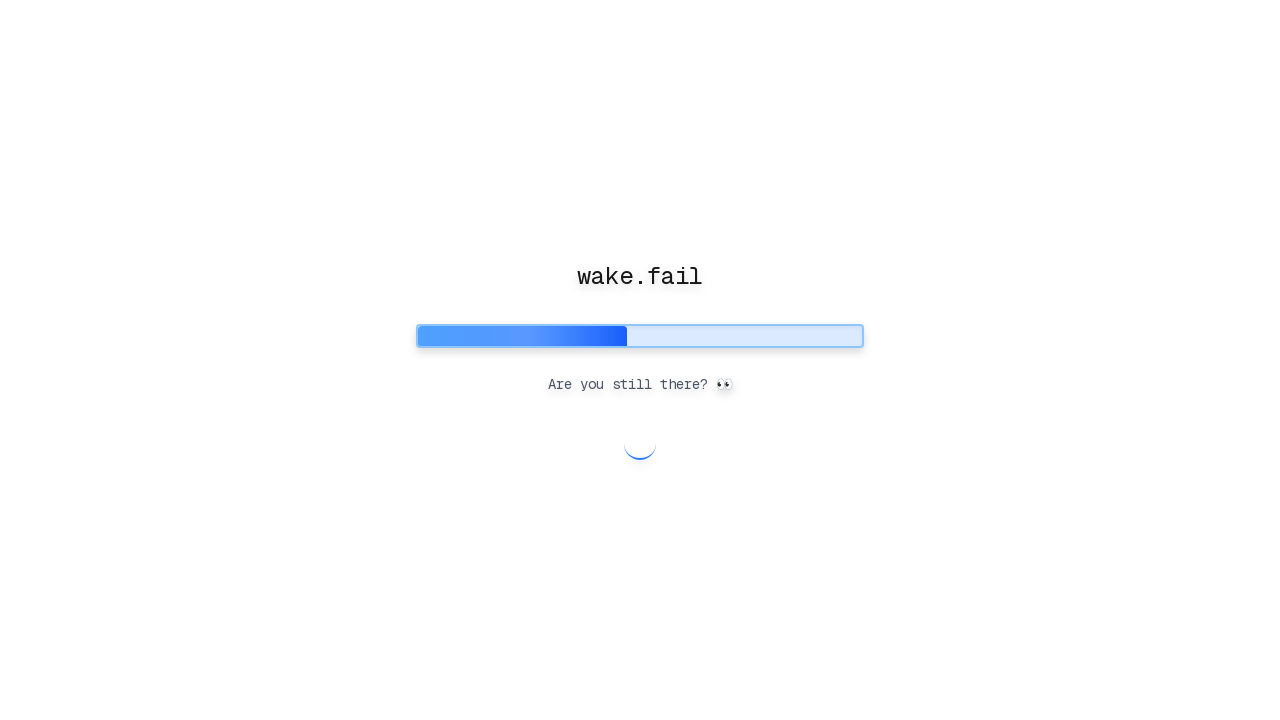